Tests the sorting functionality of a vegetable/fruit table by clicking the column header and verifying that items are displayed in sorted order

Starting URL: https://rahulshettyacademy.com/seleniumPractise/#/offers

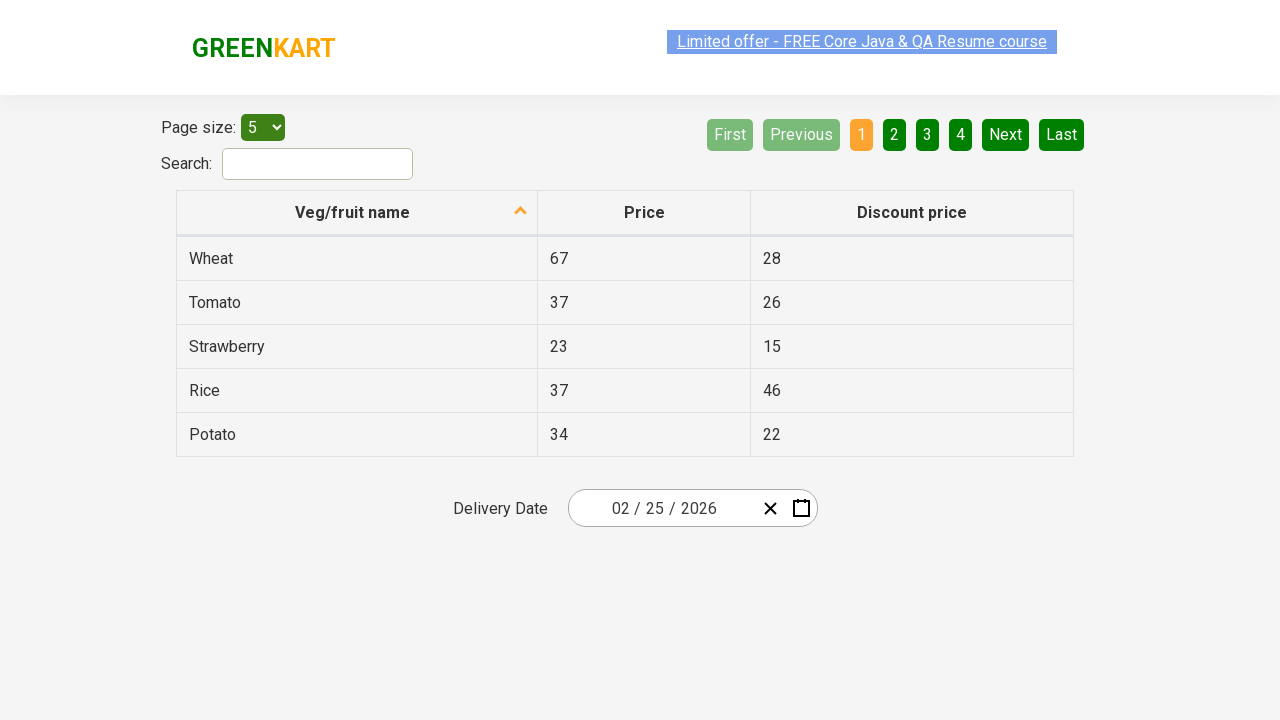

Clicked on 'Veg/fruit name' column header to sort table at (353, 212) on xpath=//span[text()='Veg/fruit name']
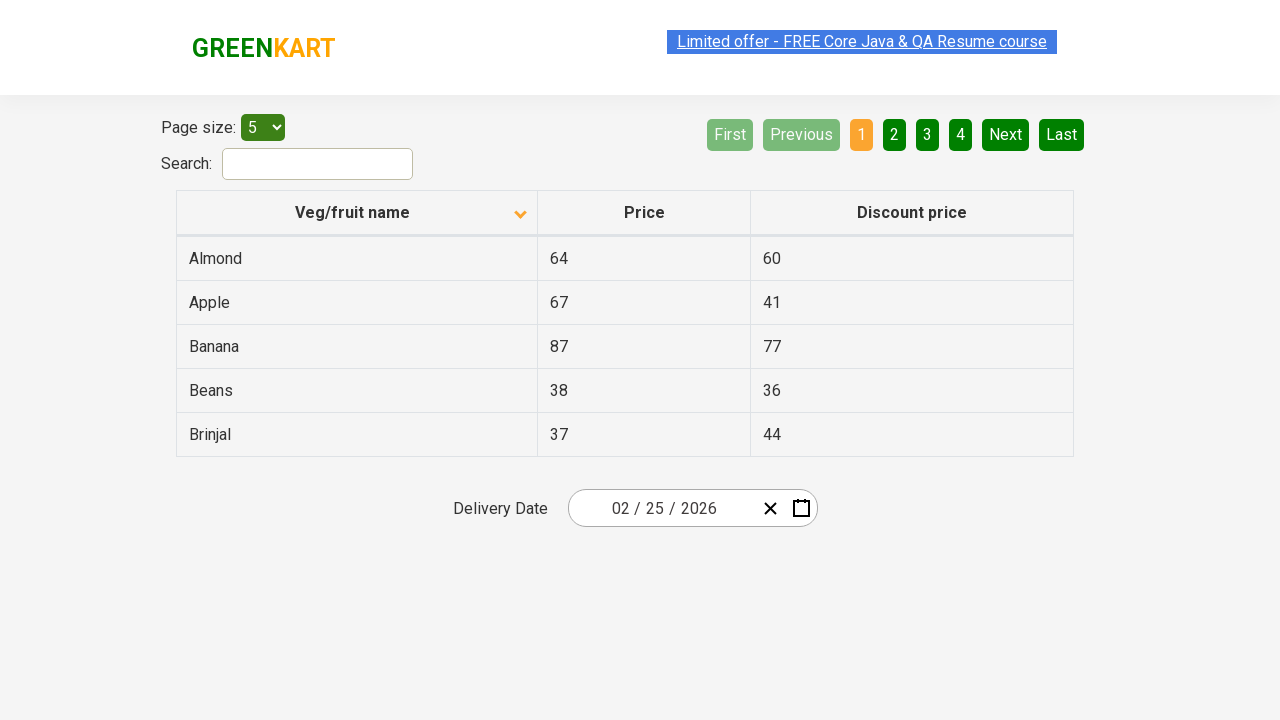

Waited 500ms for table sorting animation to complete
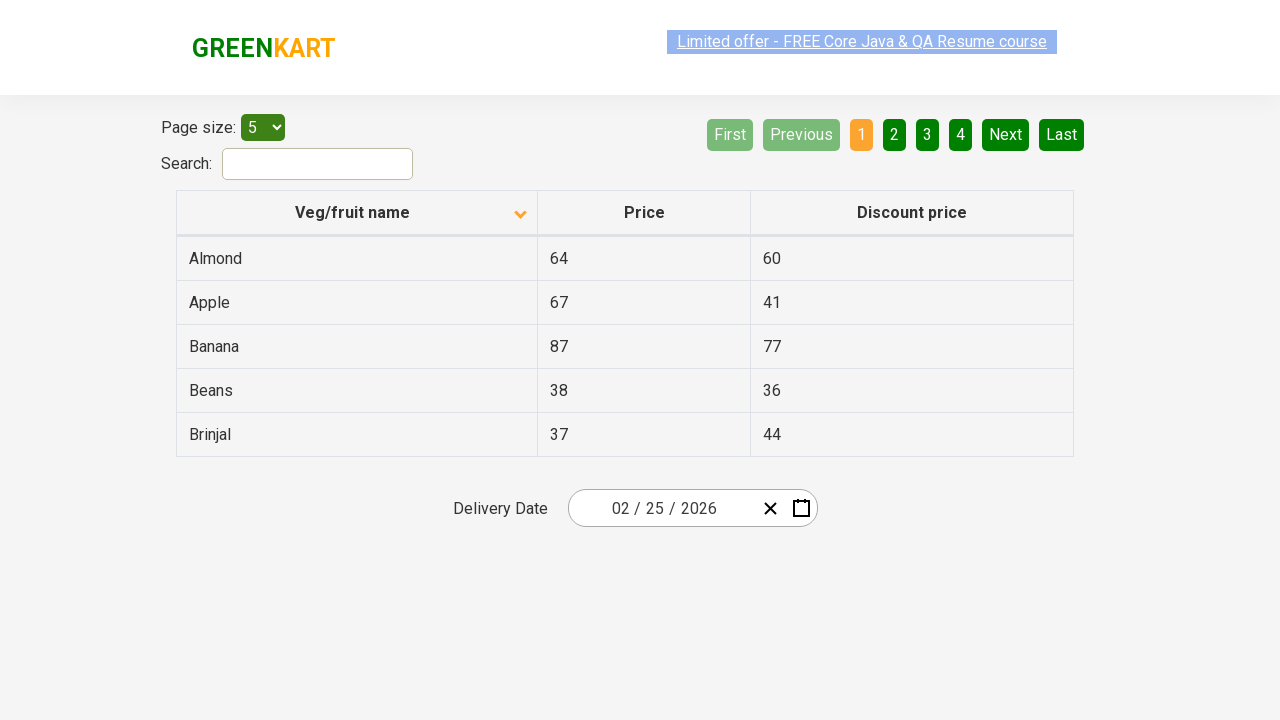

Retrieved all vegetable names from the first column
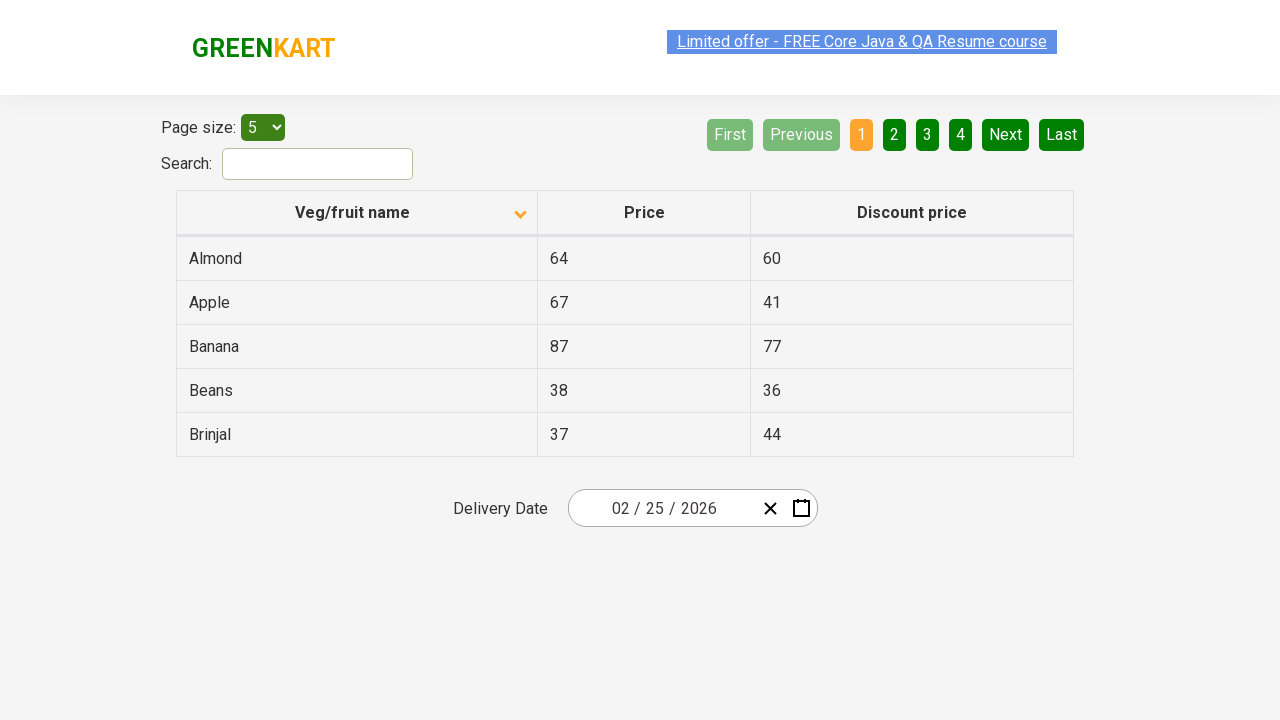

Extracted 5 vegetable names from table cells
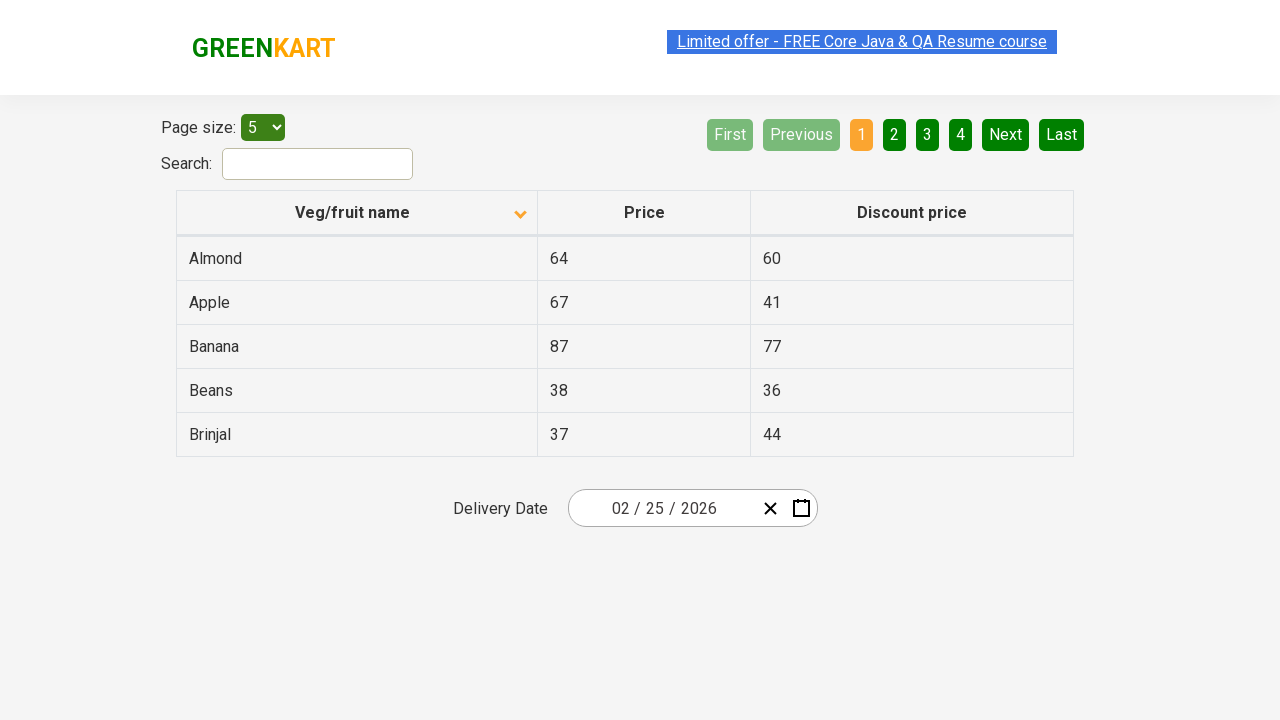

Created backup copy of original sorted list
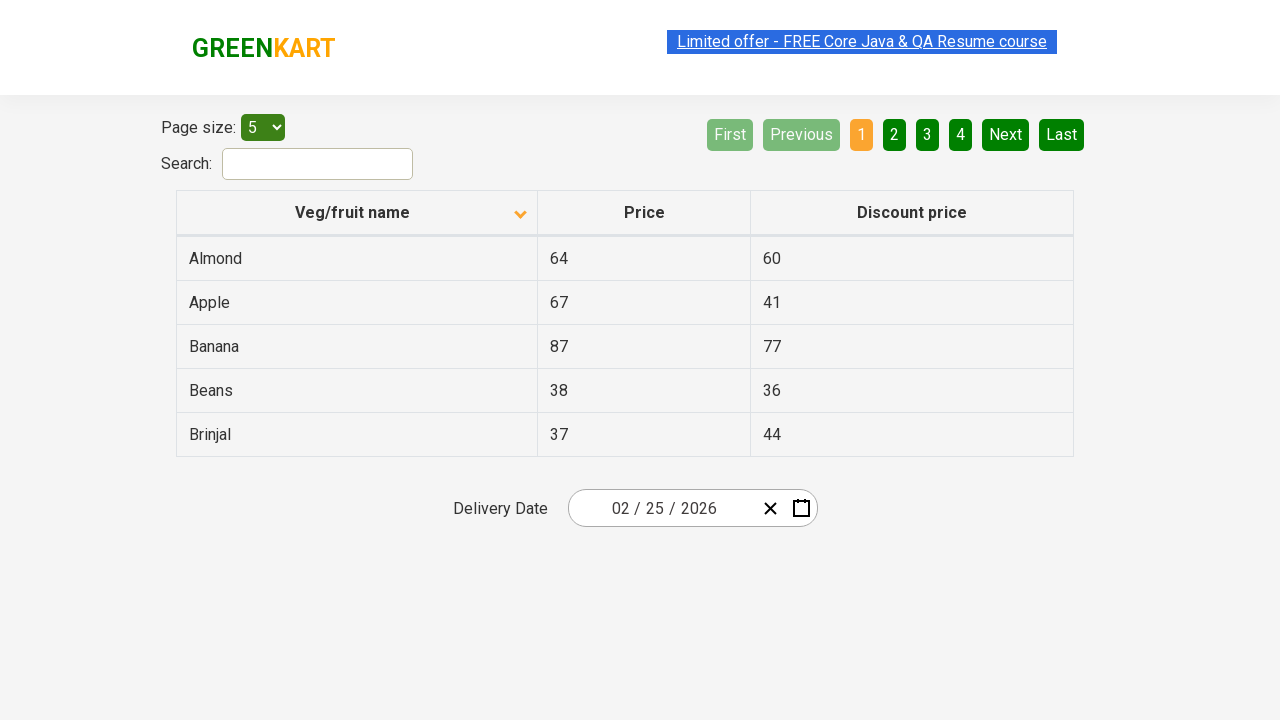

Sorted the vegetable list alphabetically for comparison
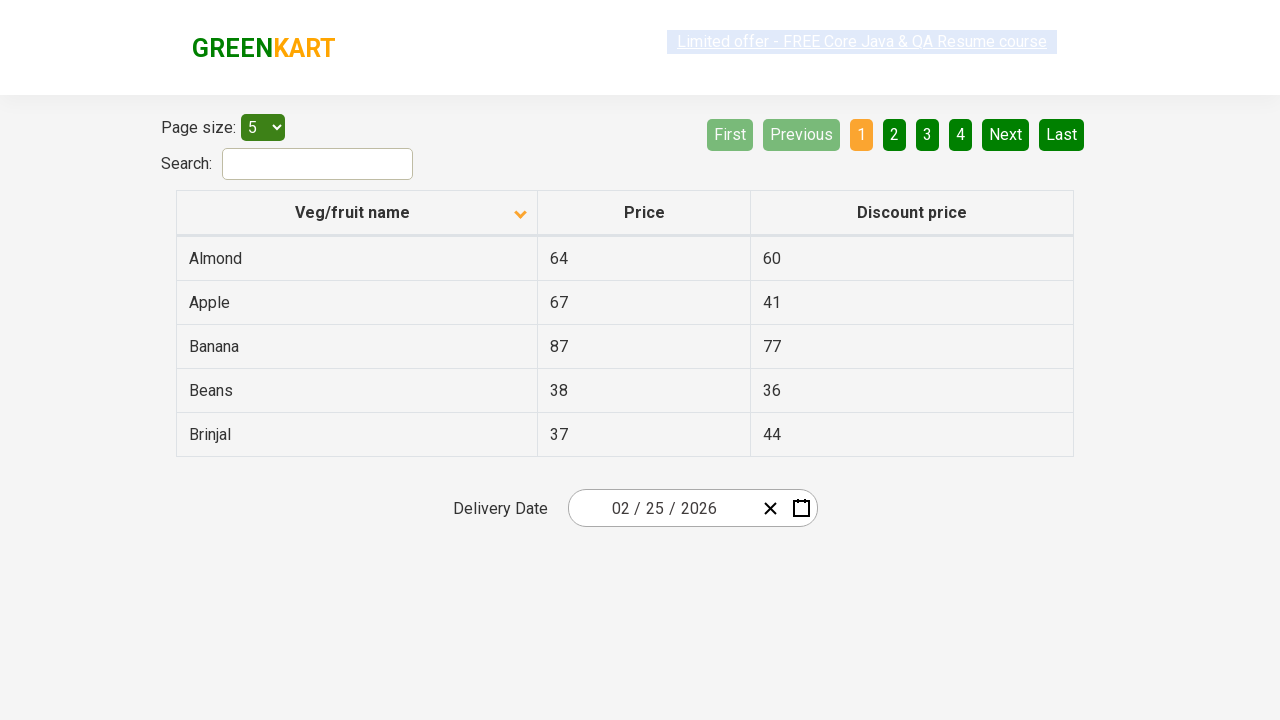

Verified that table is sorted correctly - assertion passed
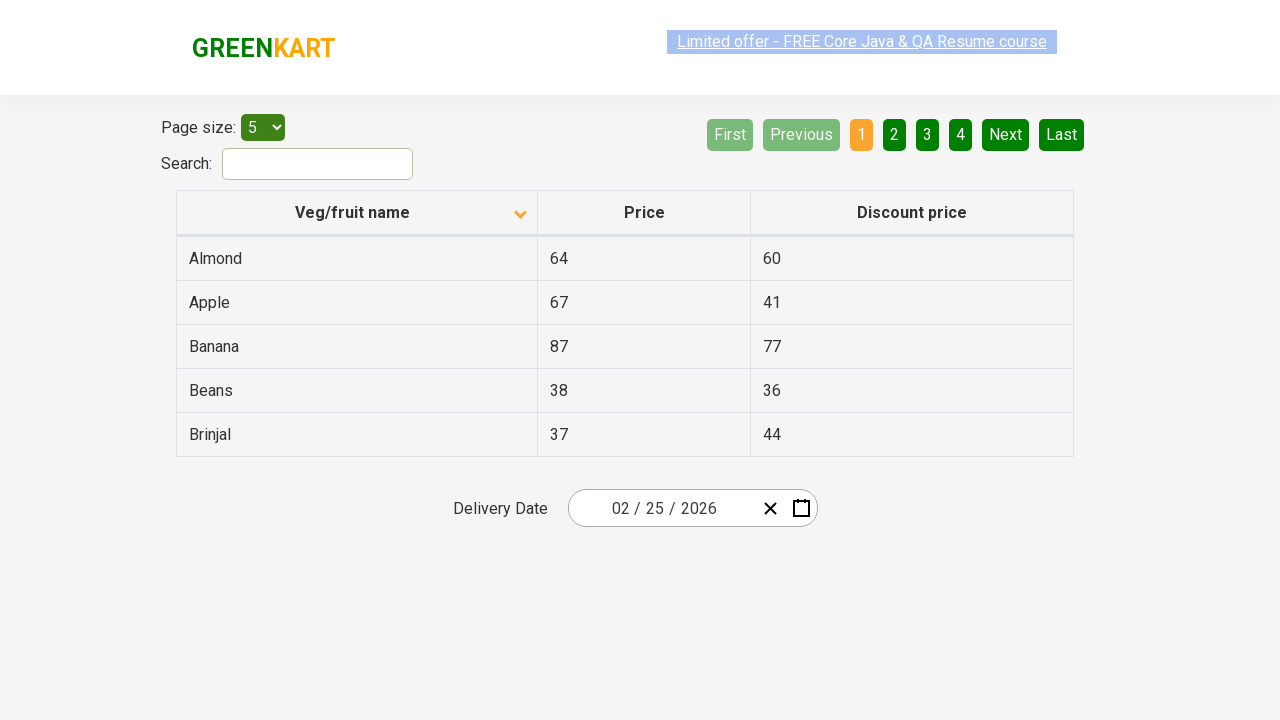

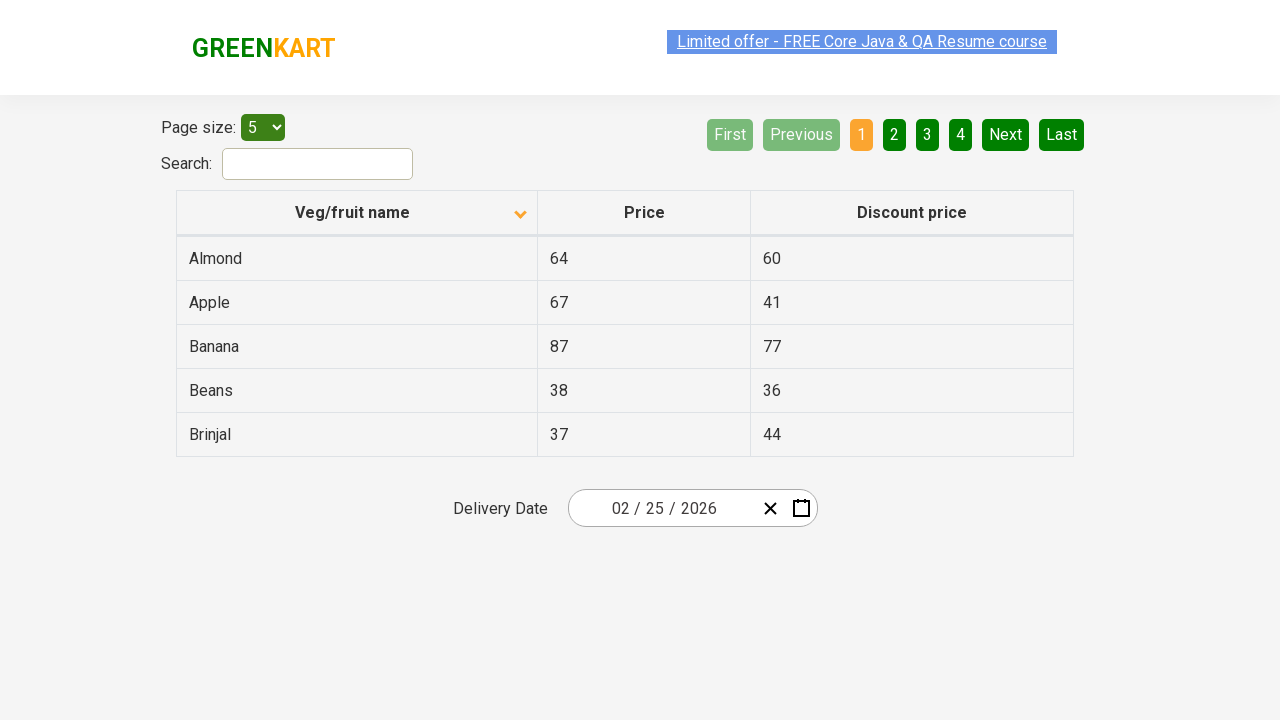